Tests navigation to Browse Languages section and verifies the table headers

Starting URL: http://www.99-bottles-of-beer.net/

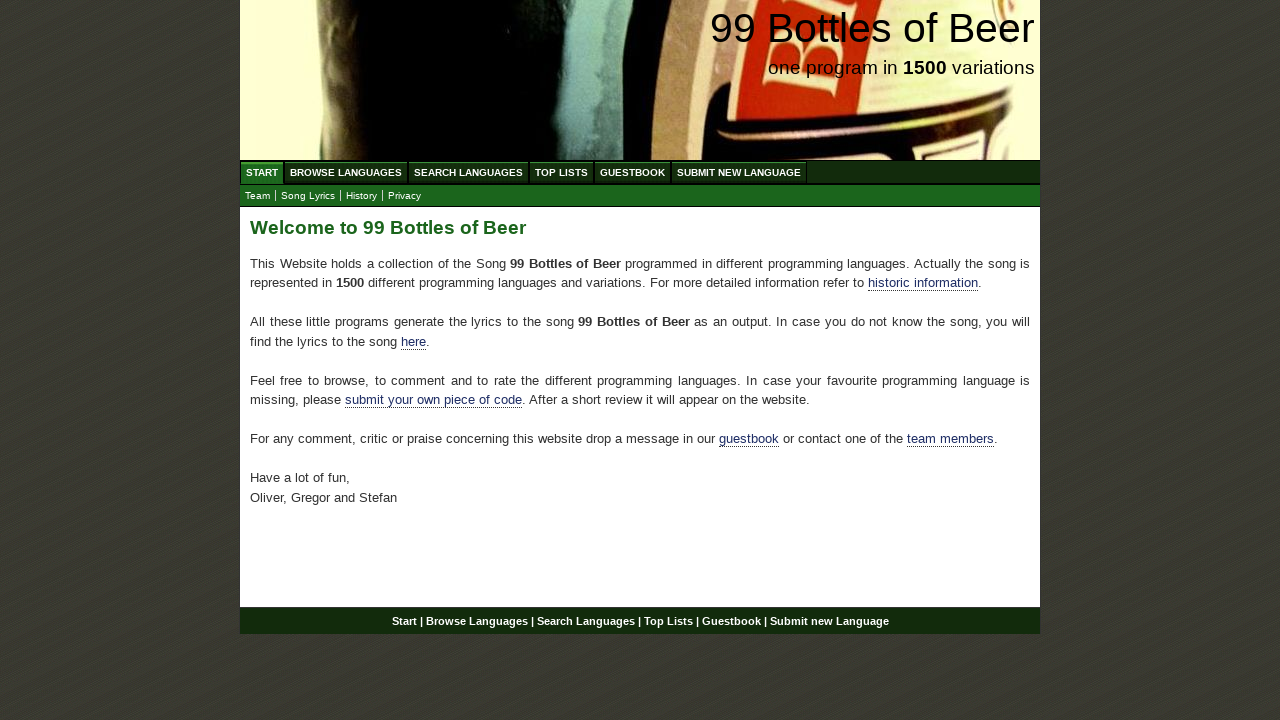

Clicked on Browse Languages link at (346, 172) on #navigation #menu li a[href='/abc.html']
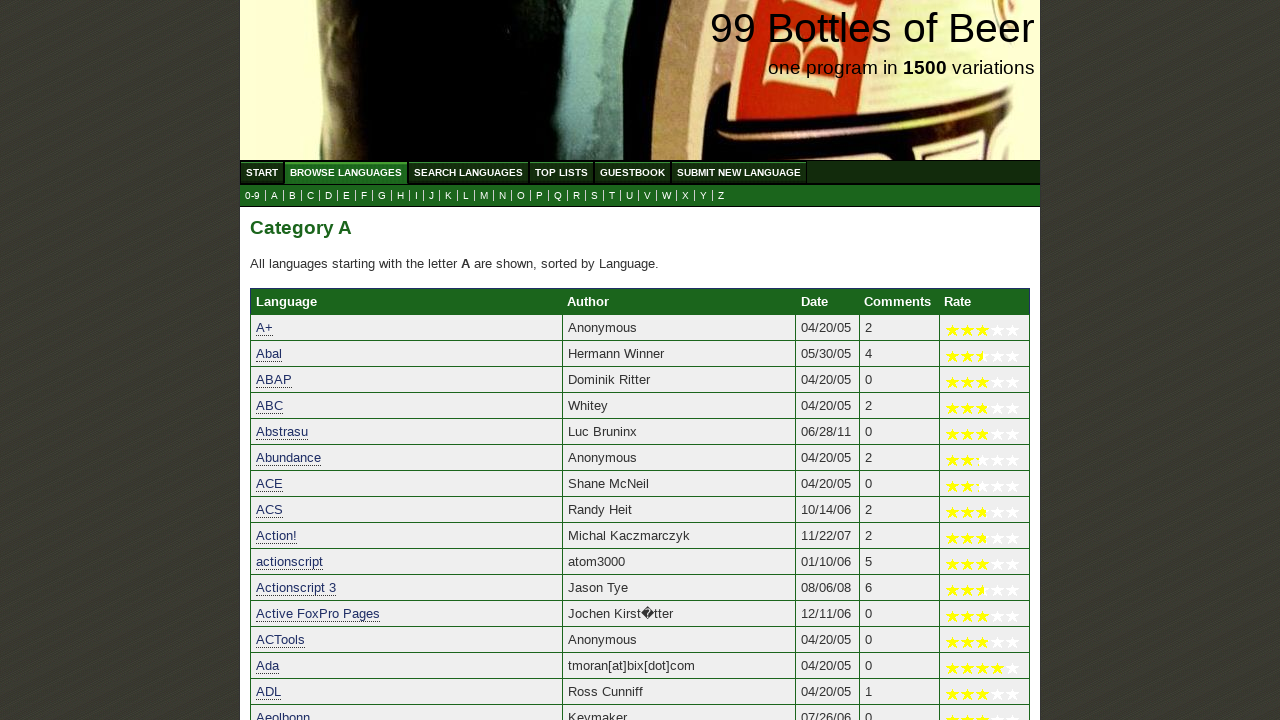

Waited for Language table header to be present
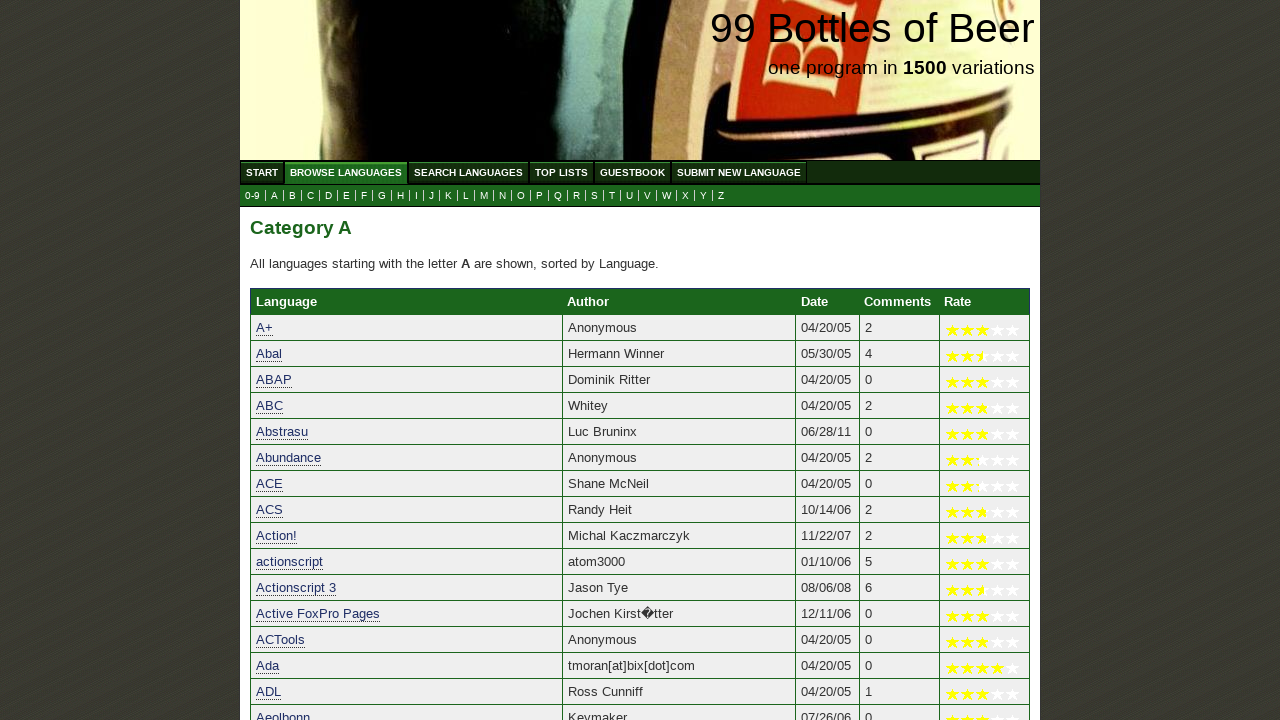

Waited for Author table header to be present
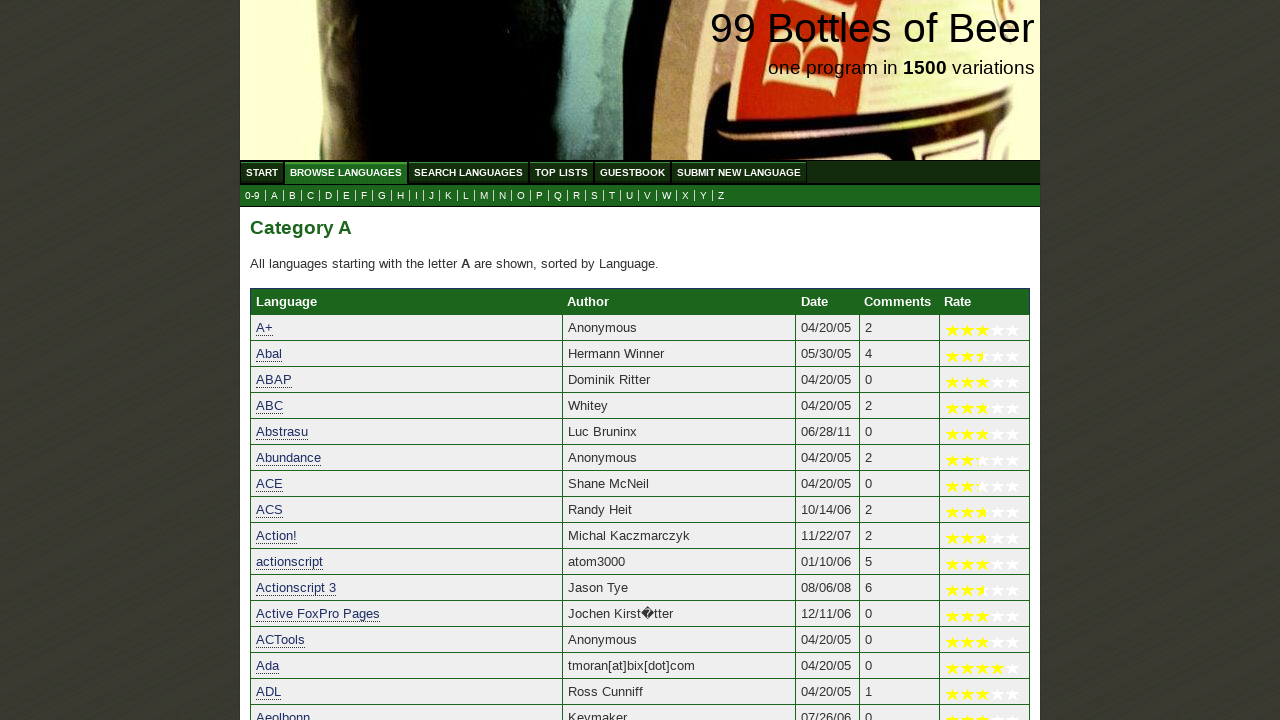

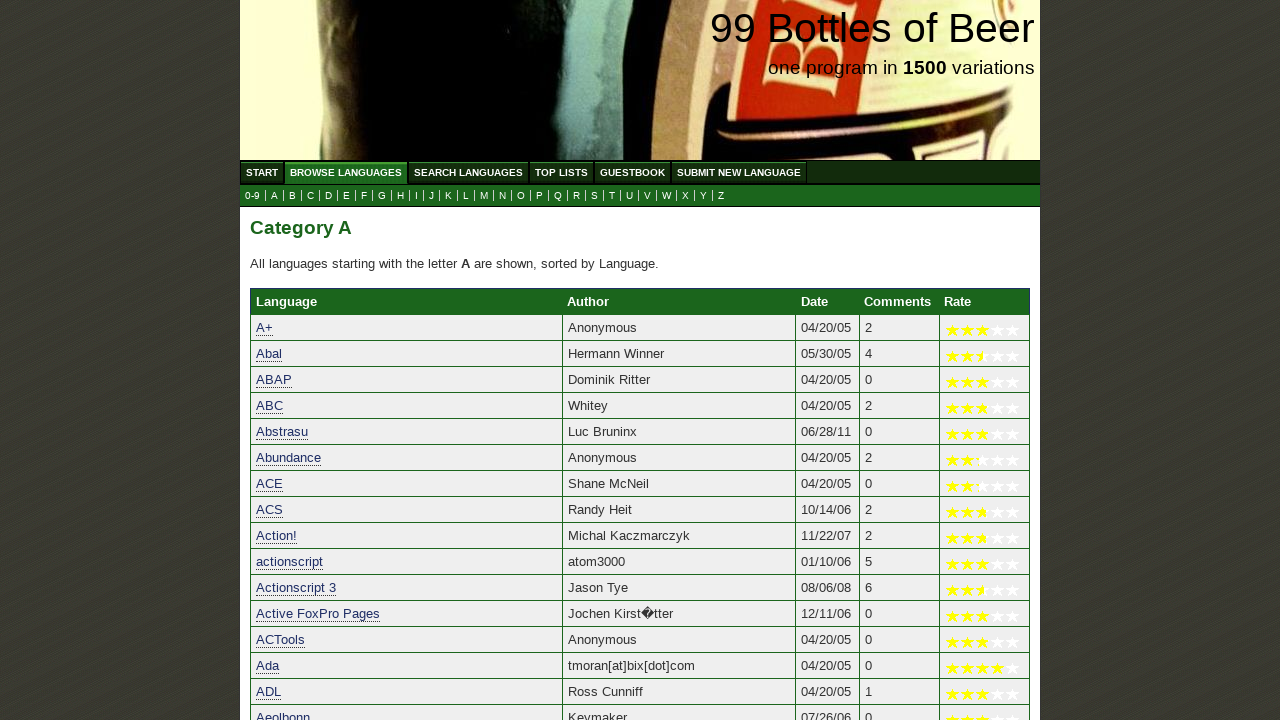